Tests responsive design by changing viewport sizes to mobile, tablet, and desktop dimensions and verifying the body is visible

Starting URL: https://kyledarden.com

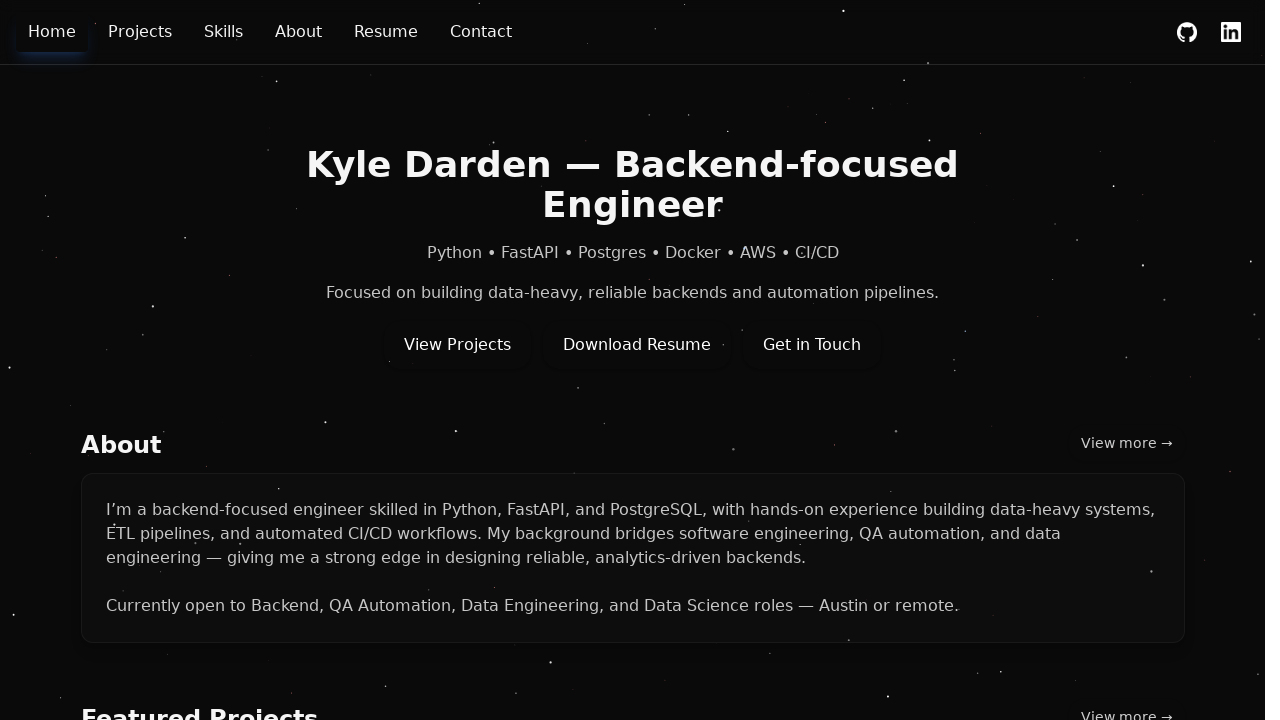

Set viewport to mobile dimensions (375x667)
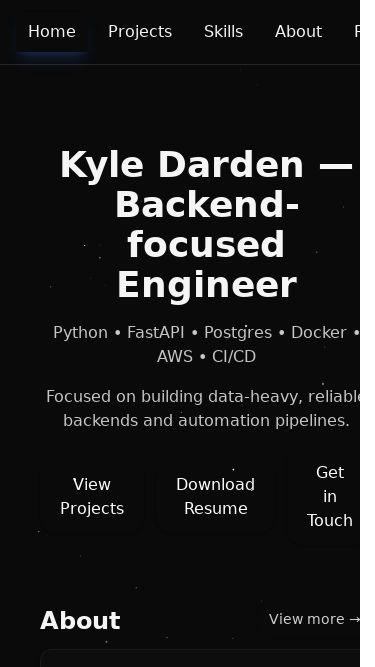

Reloaded page at mobile viewport
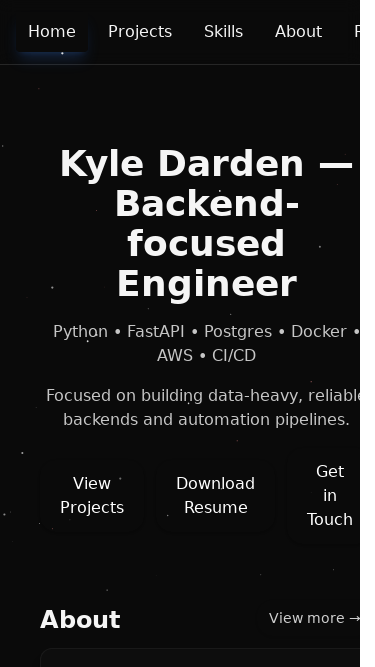

Verified body element is visible on mobile viewport
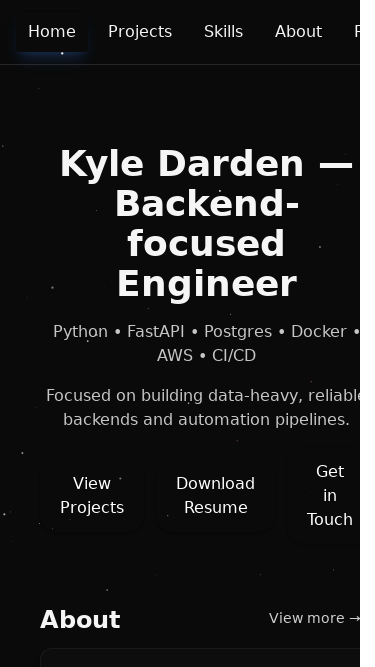

Set viewport to tablet dimensions (768x1024)
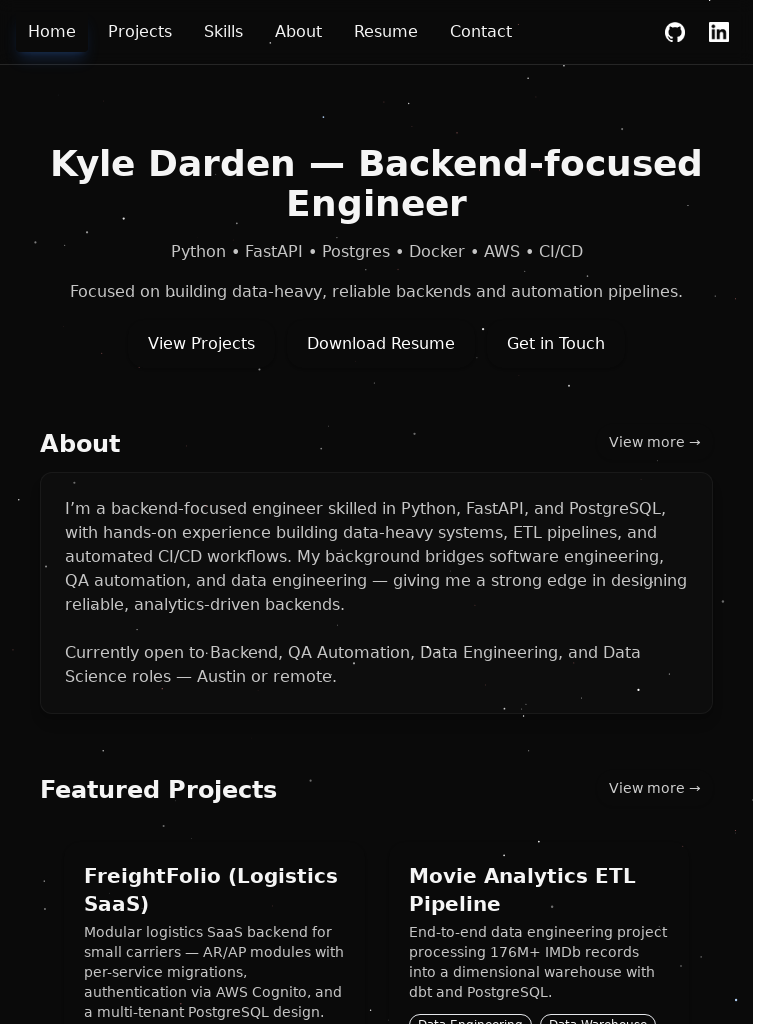

Reloaded page at tablet viewport
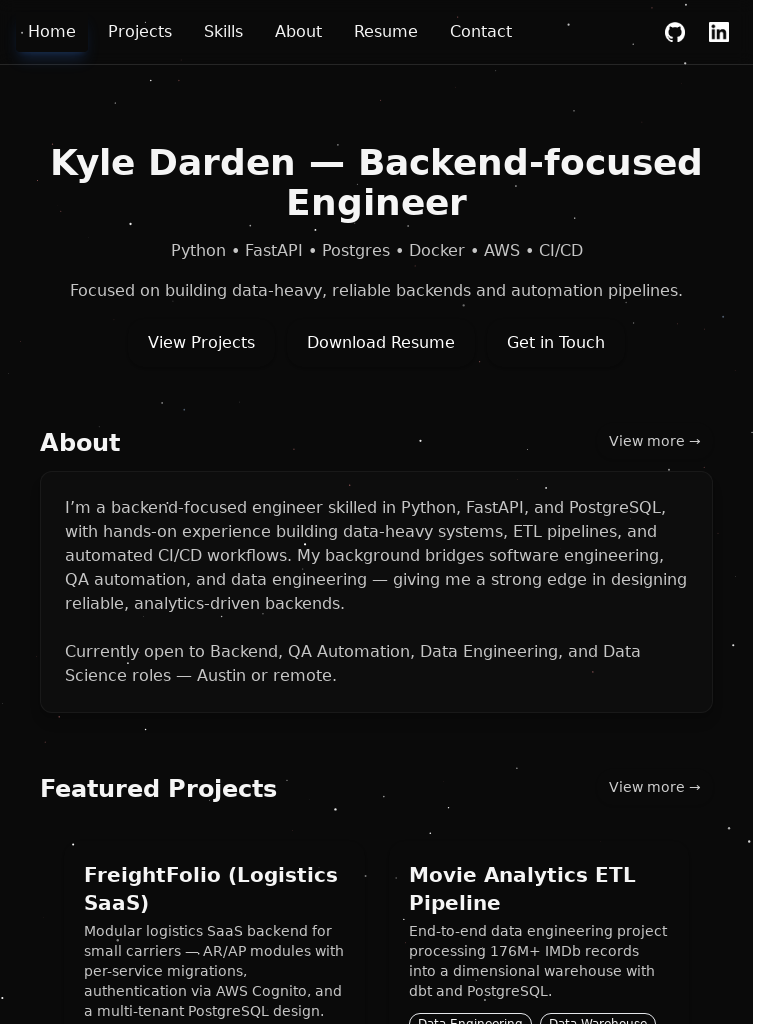

Verified body element is visible on tablet viewport
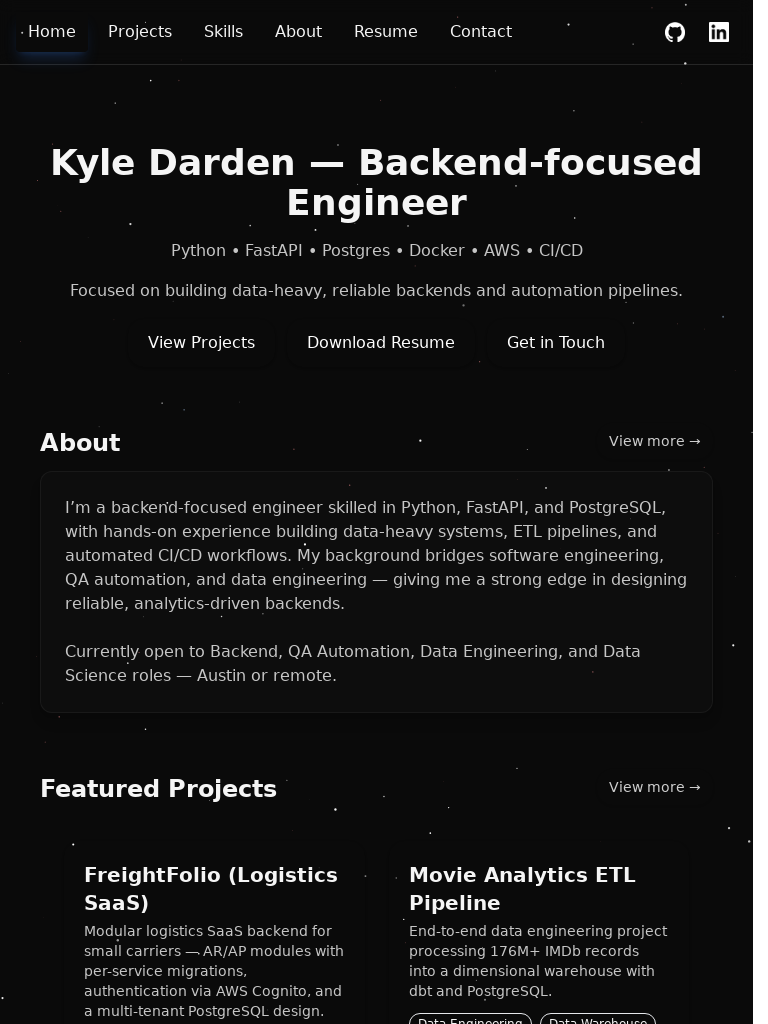

Set viewport to desktop dimensions (1920x1080)
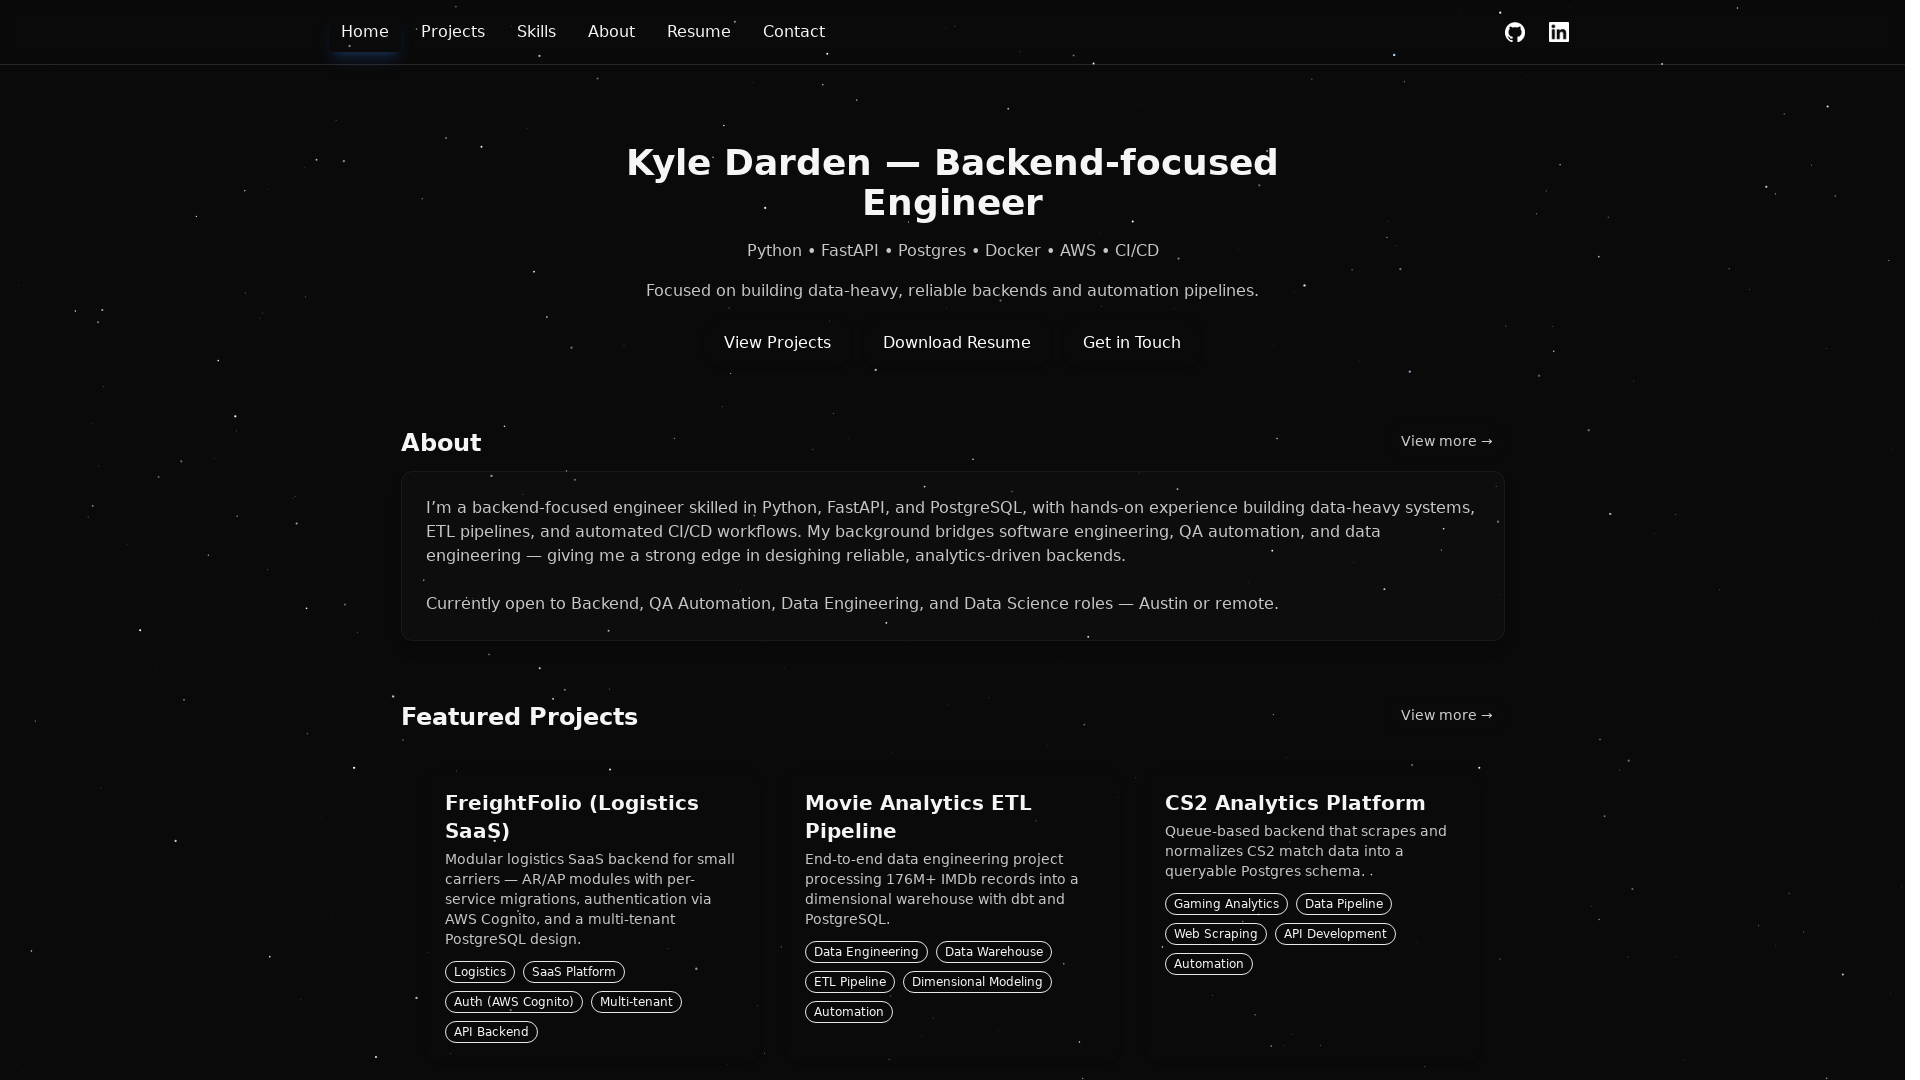

Reloaded page at desktop viewport
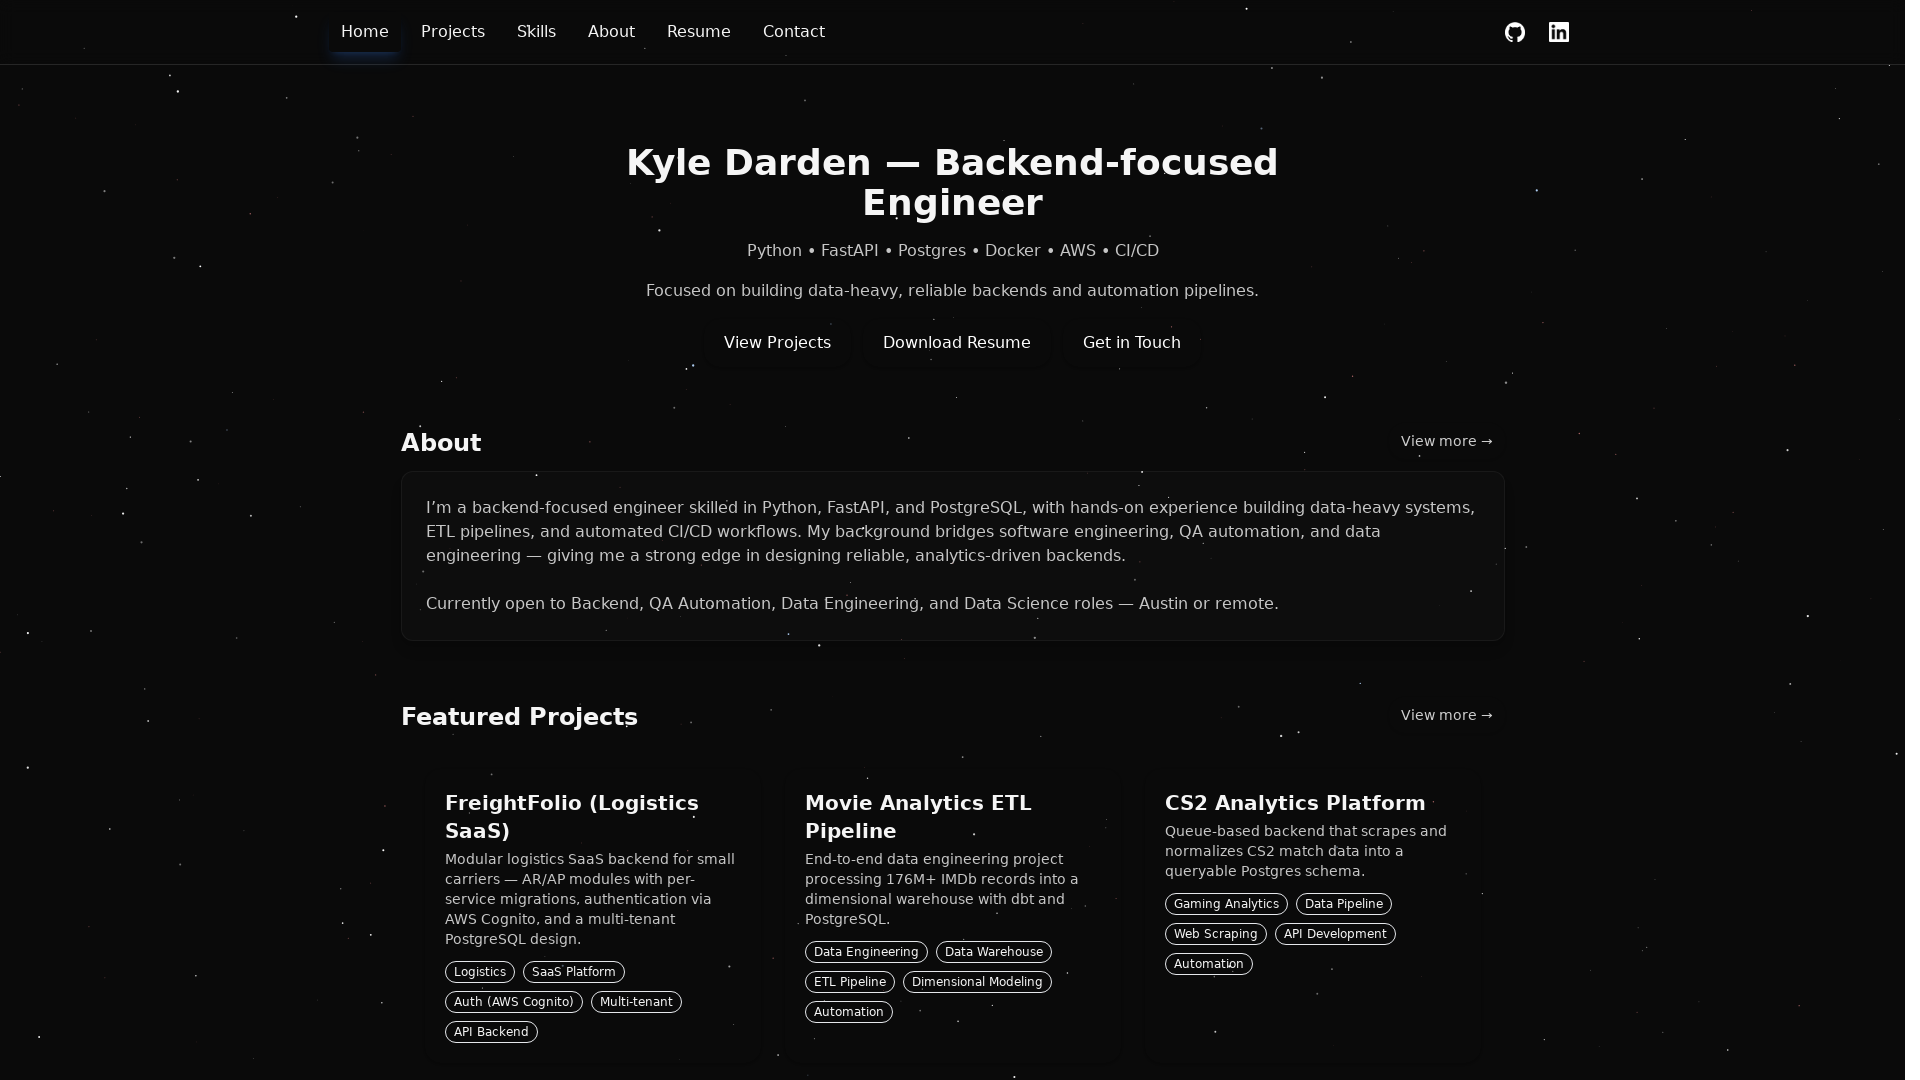

Verified body element is visible on desktop viewport
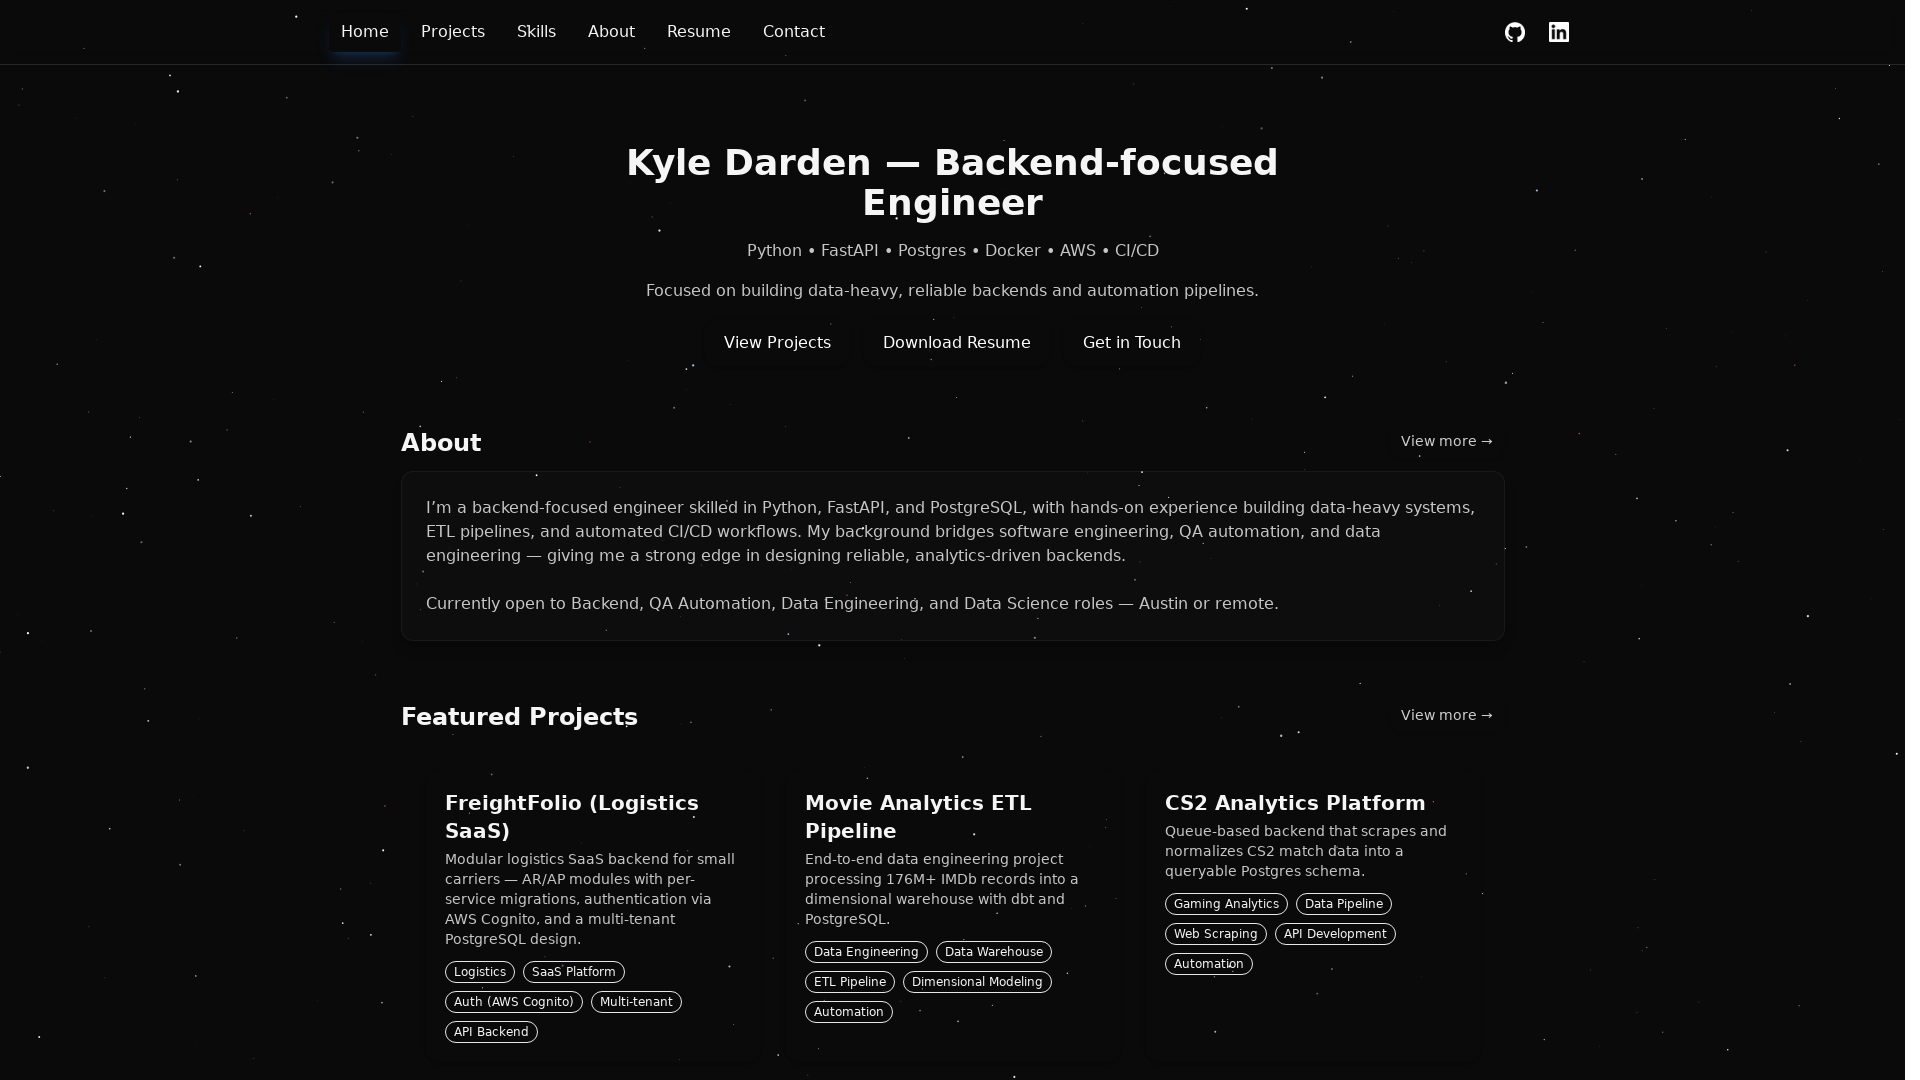

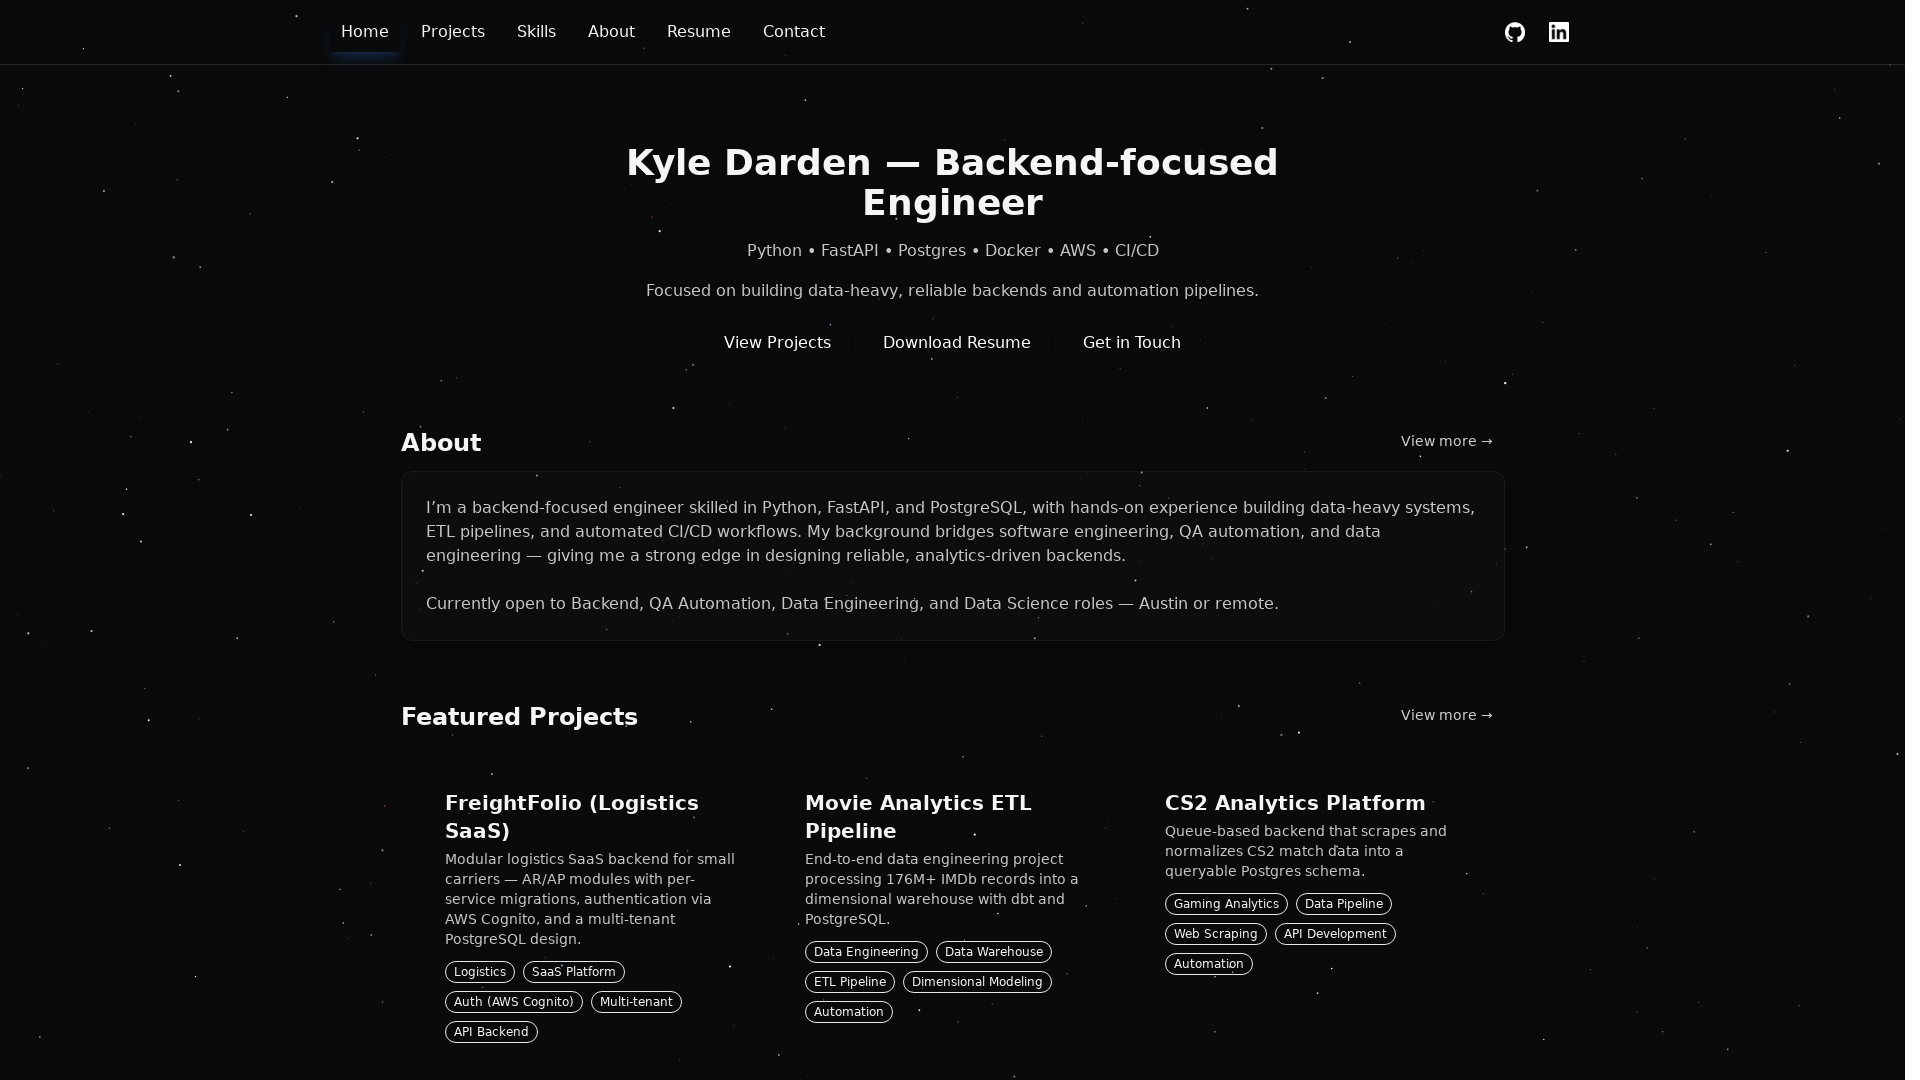